Tests partial search by typing "Ca" and verifying that 4 visible products are displayed

Starting URL: https://rahulshettyacademy.com/seleniumPractise/#/

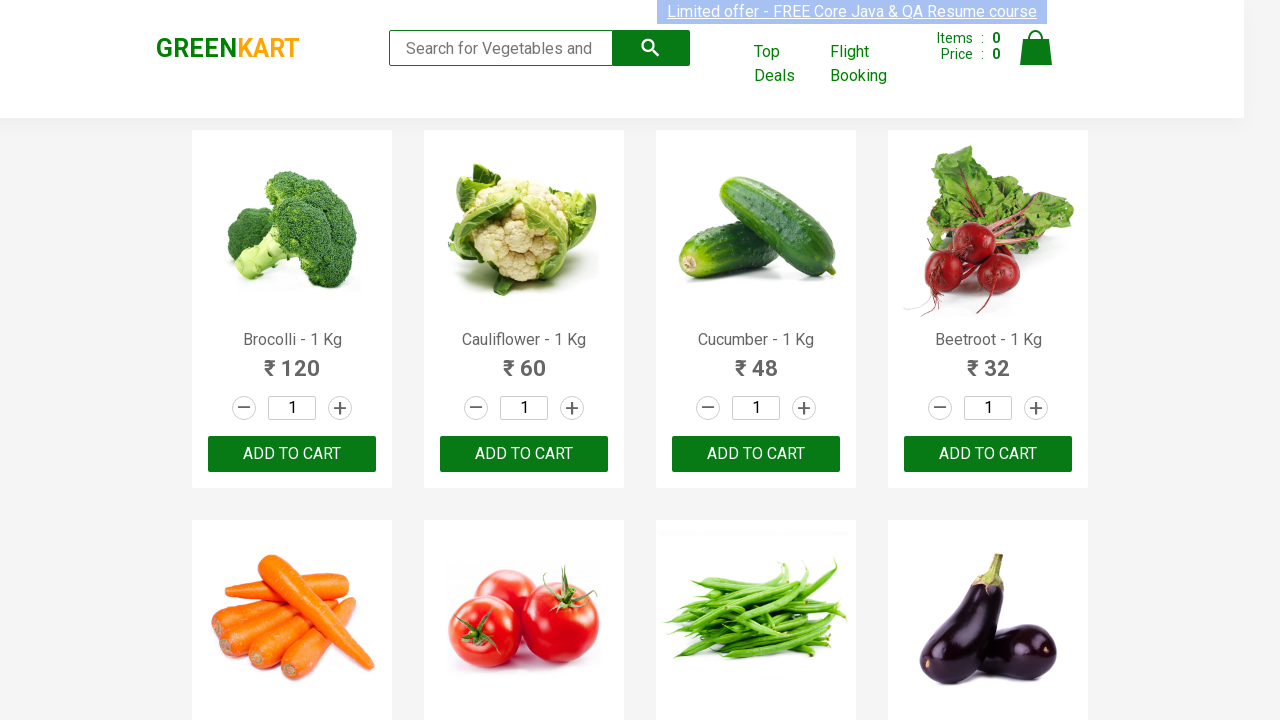

Typed 'Ca' into search field on .search-keyword
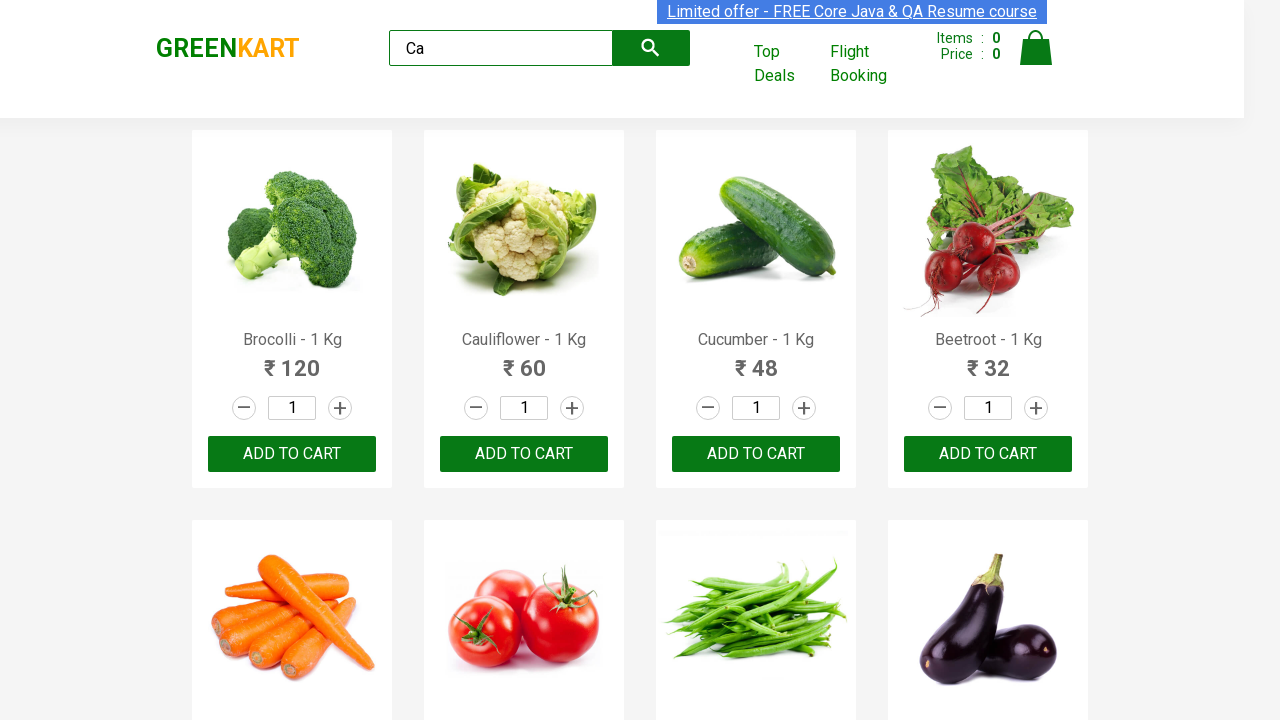

Waited 1000ms for search results to load
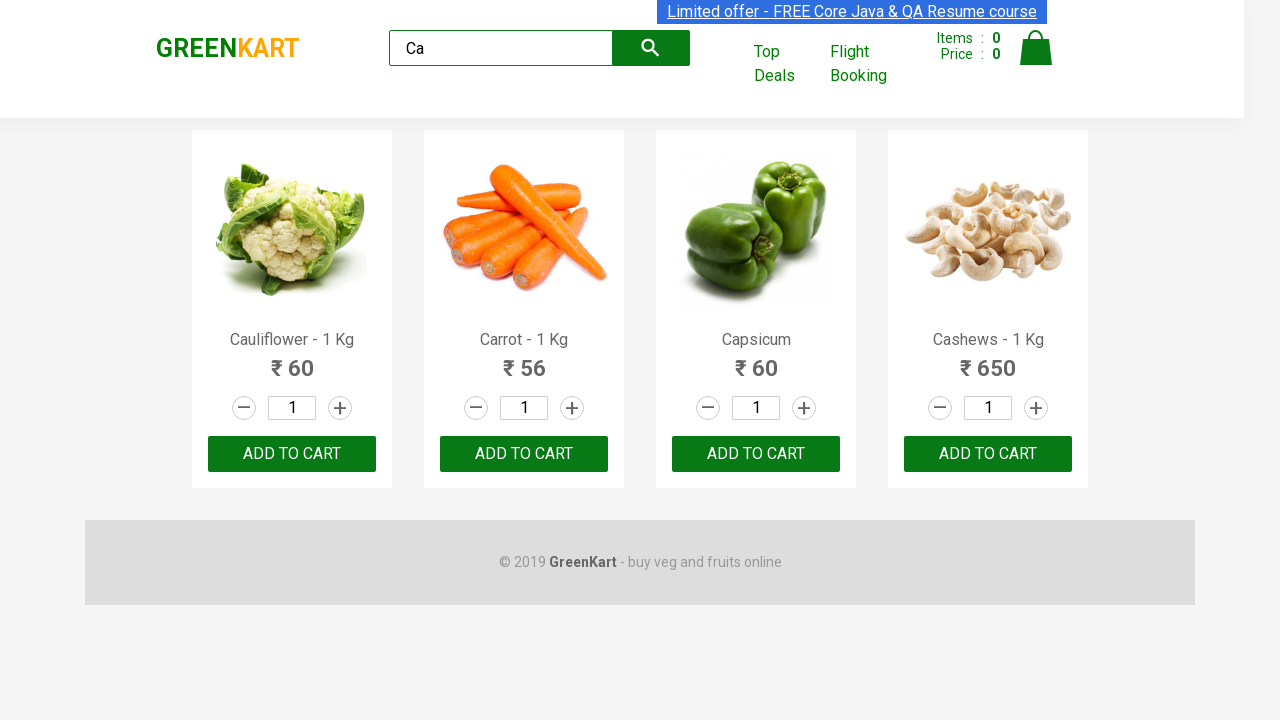

Located all visible product elements
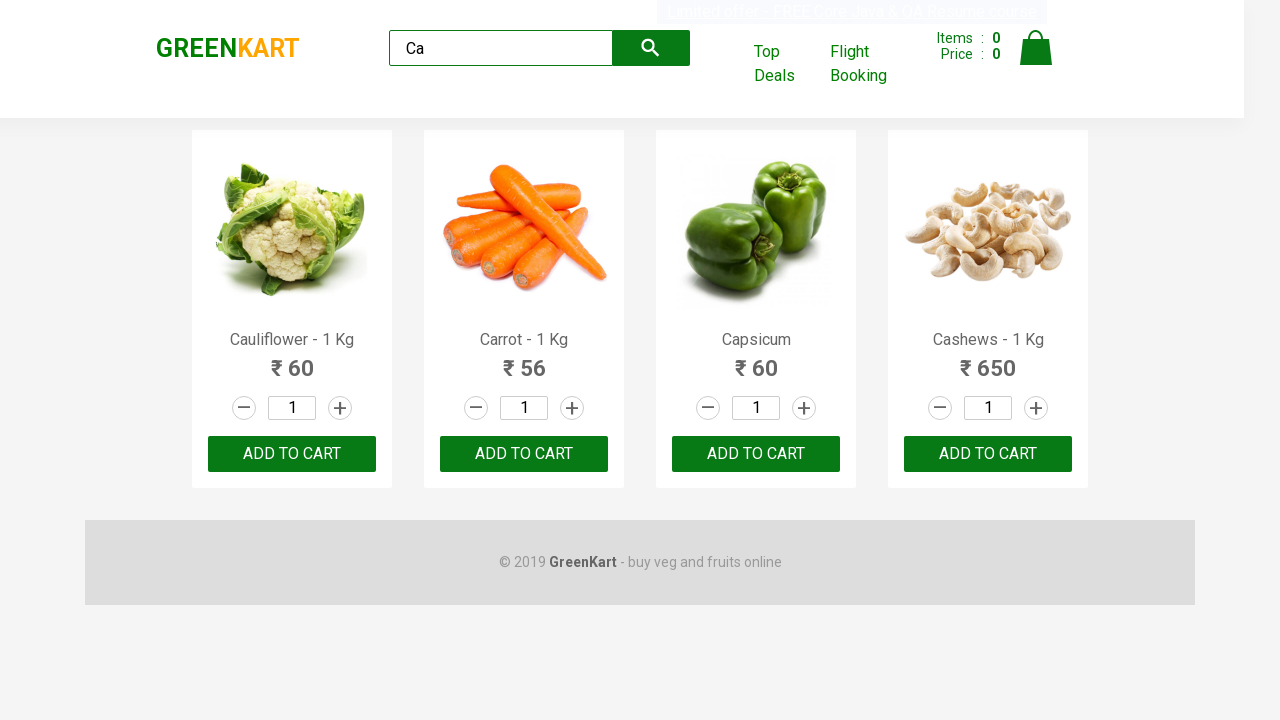

Verified that 4 visible products are displayed
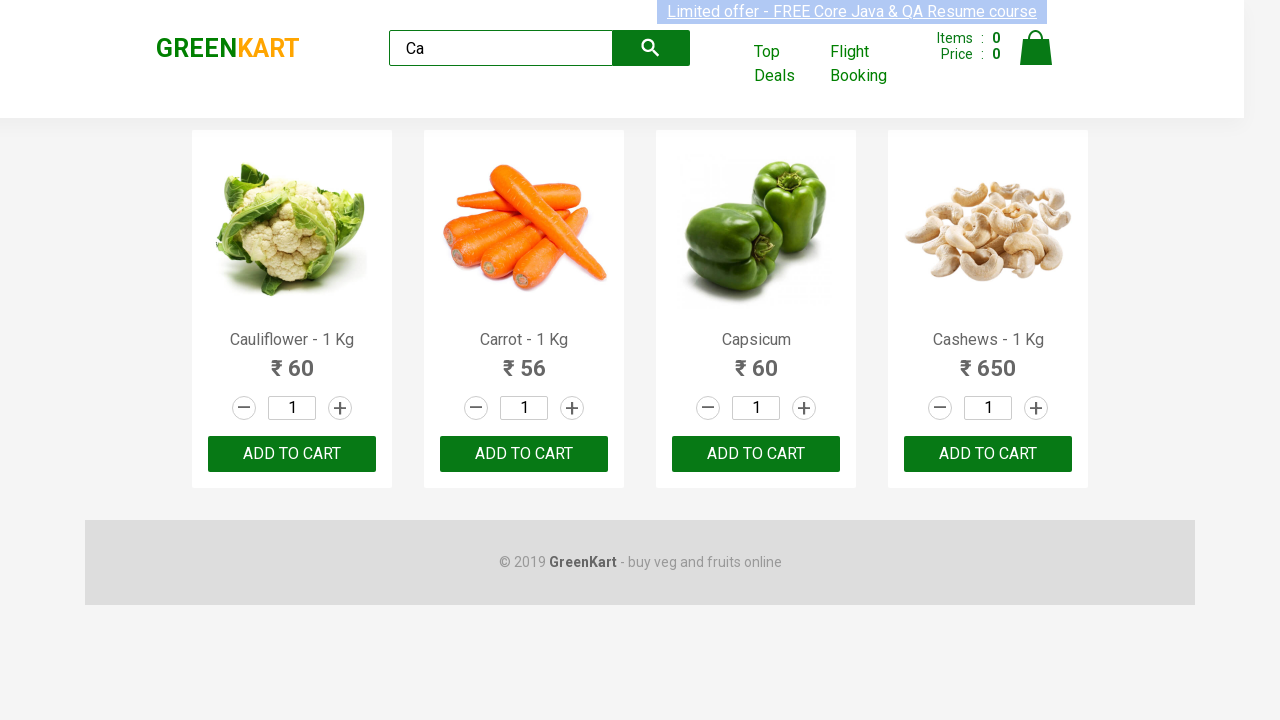

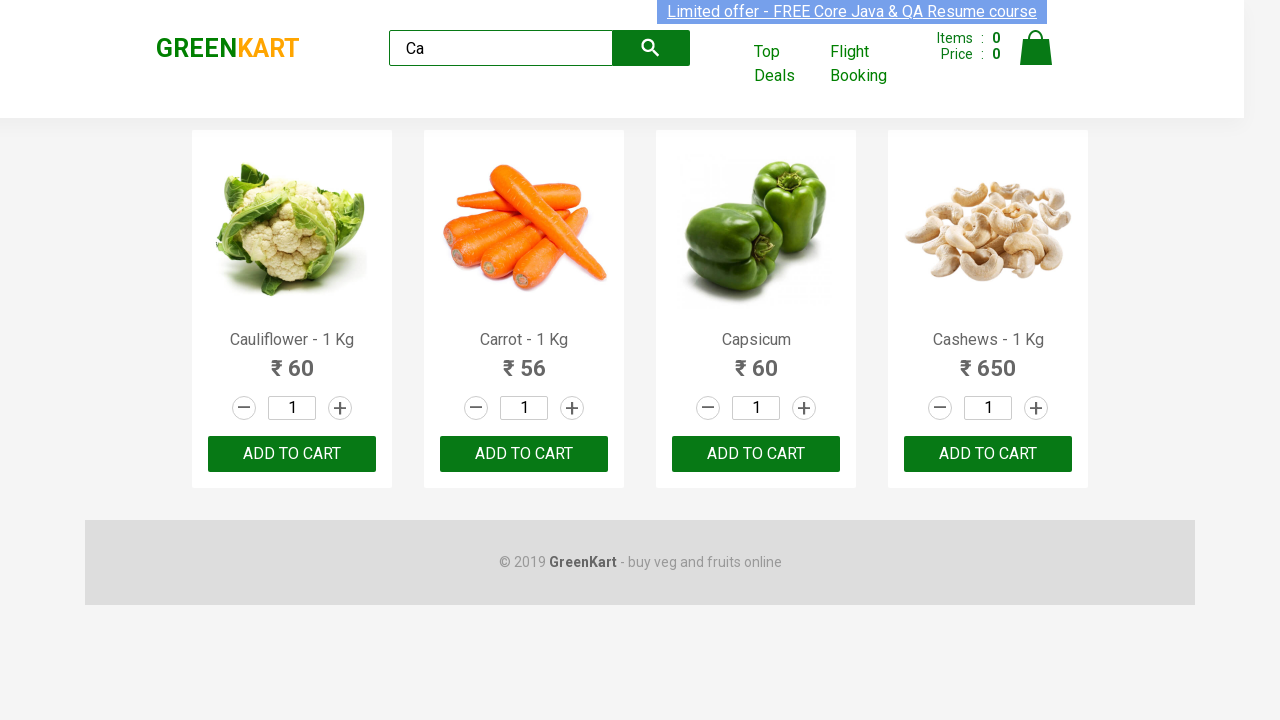